Tests e-commerce cart functionality by searching for specific products and adding them to cart

Starting URL: https://rahulshettyacademy.com/seleniumPractise/#/

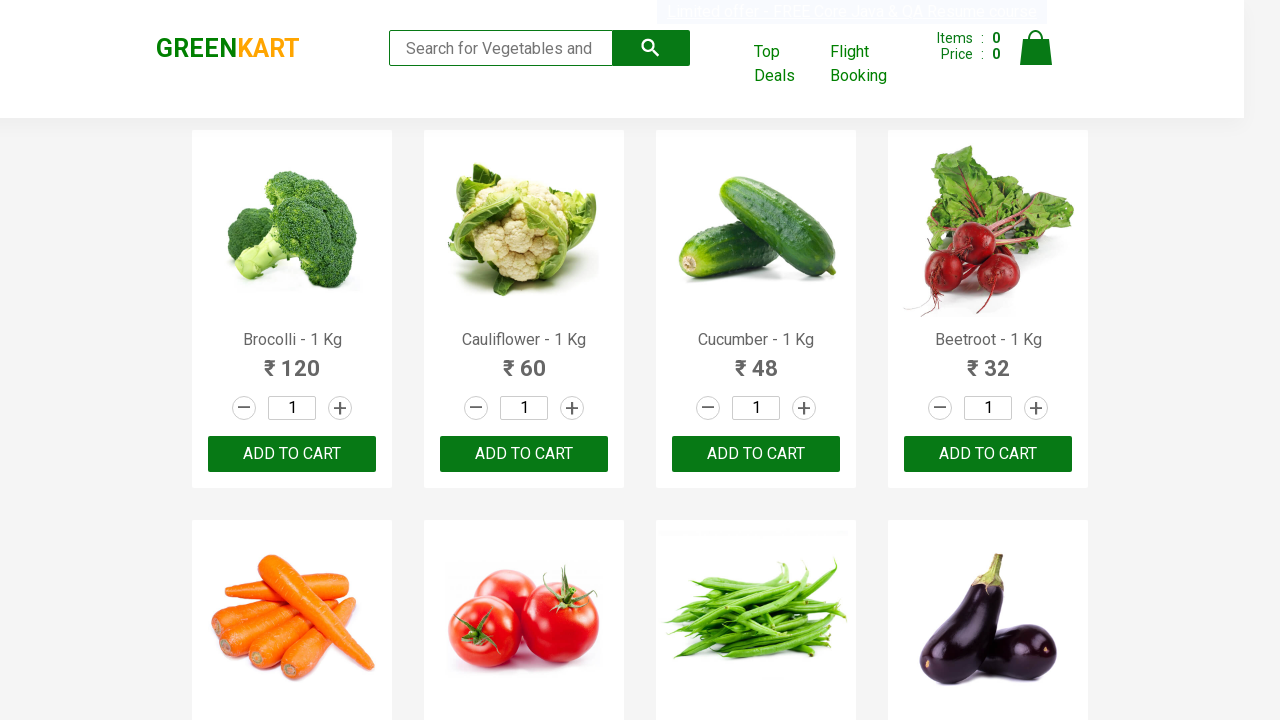

Waited for products to load on the page
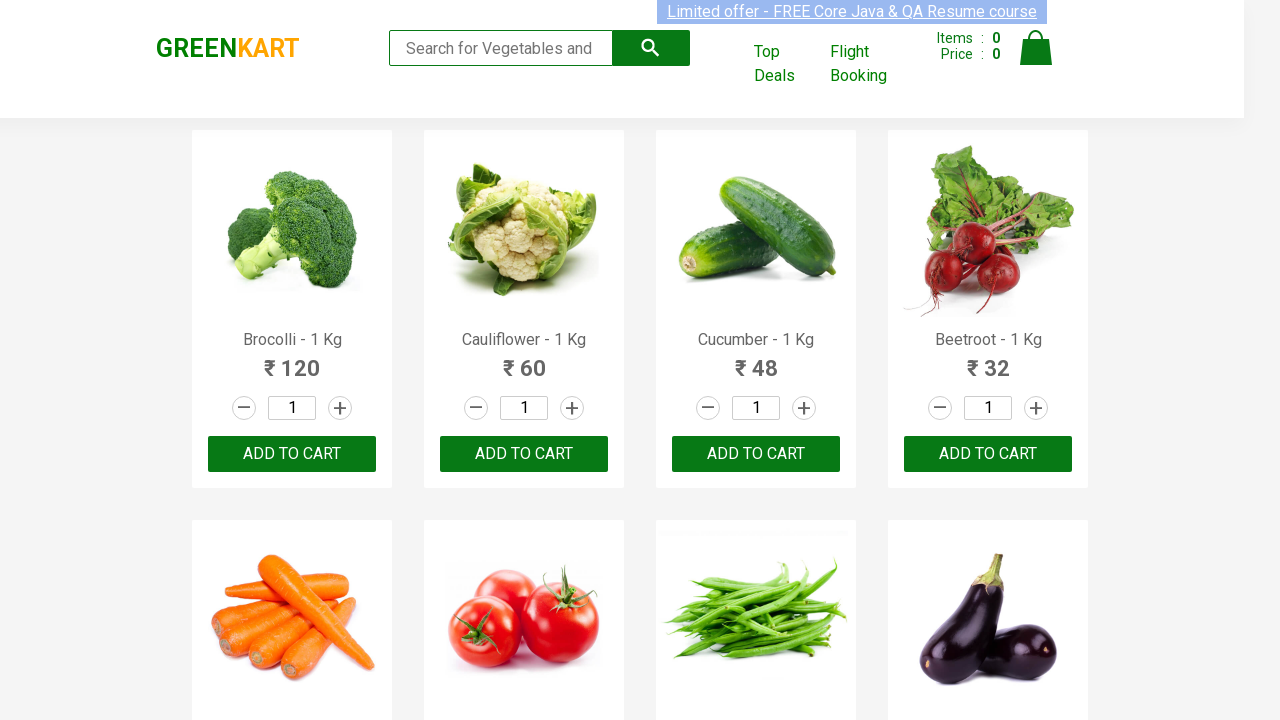

Retrieved all product name elements from the page
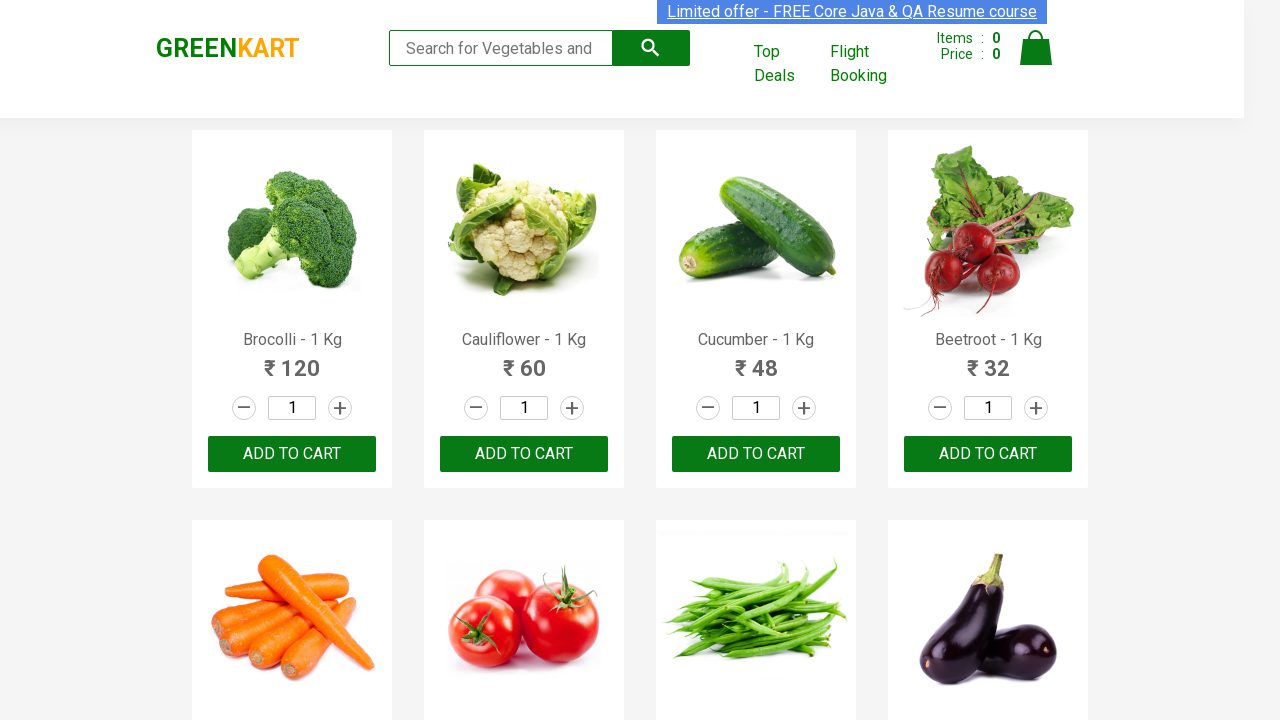

Added 'Brocolli' to cart at (292, 454) on xpath=//div[@class='product-action']/button >> nth=0
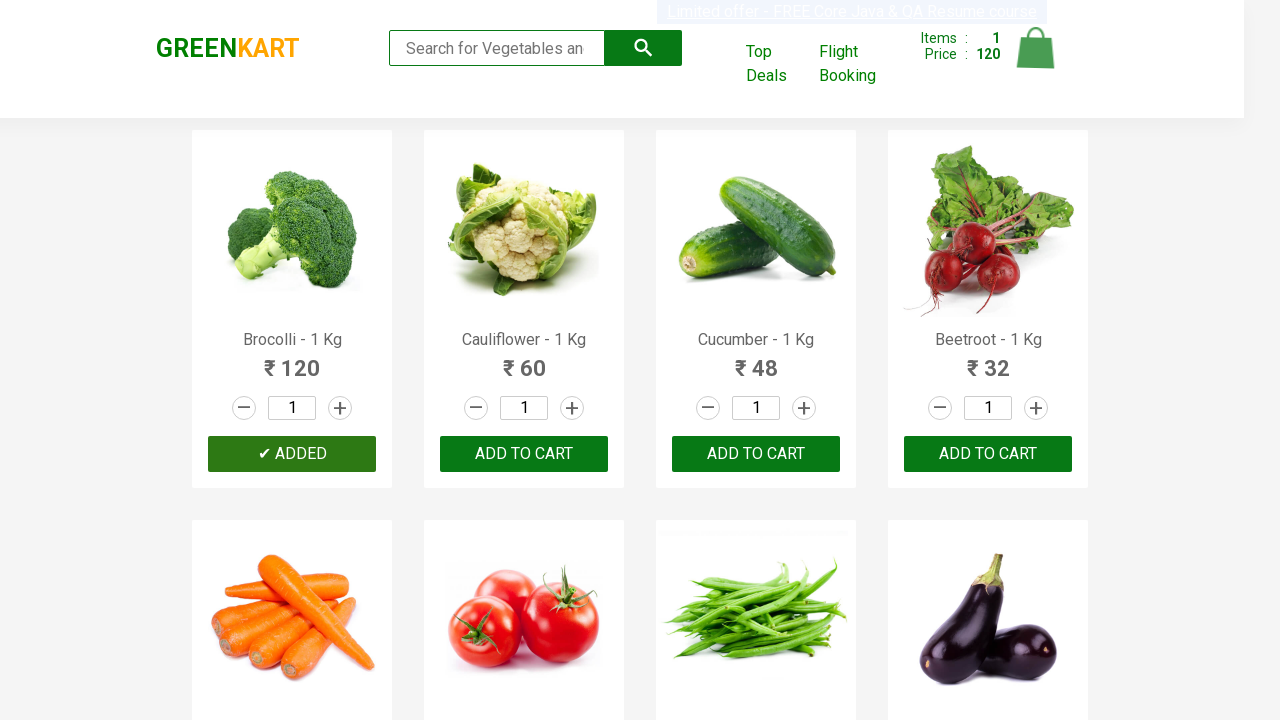

Added 'Cucumber' to cart at (756, 454) on xpath=//div[@class='product-action']/button >> nth=2
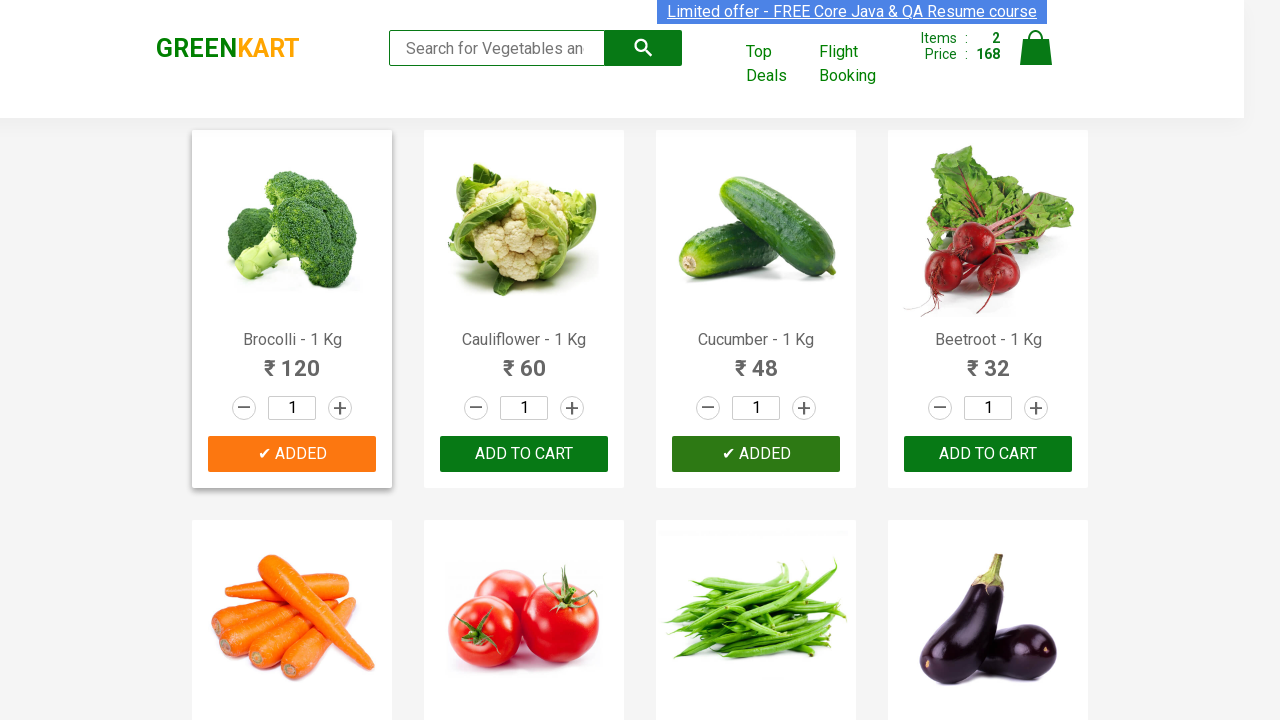

Added 'Pumpkin' to cart at (988, 360) on xpath=//div[@class='product-action']/button >> nth=11
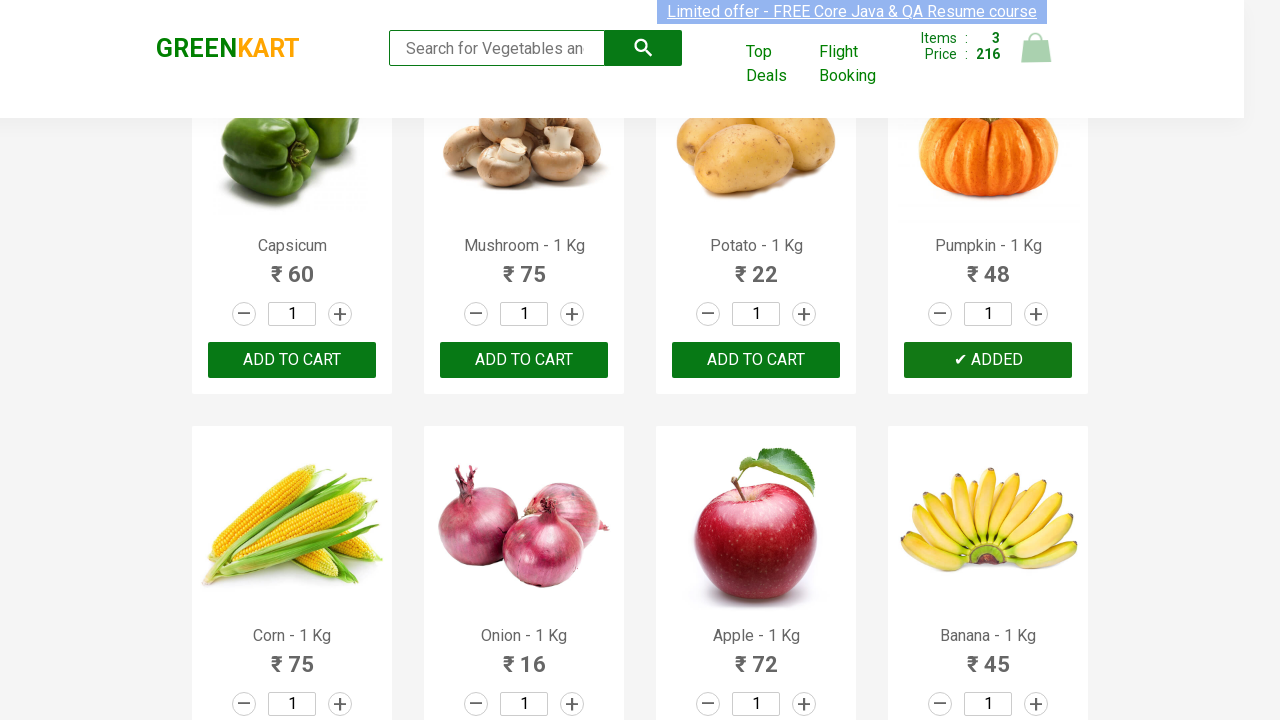

Added 'Musk Melon' to cart at (756, 360) on xpath=//div[@class='product-action']/button >> nth=18
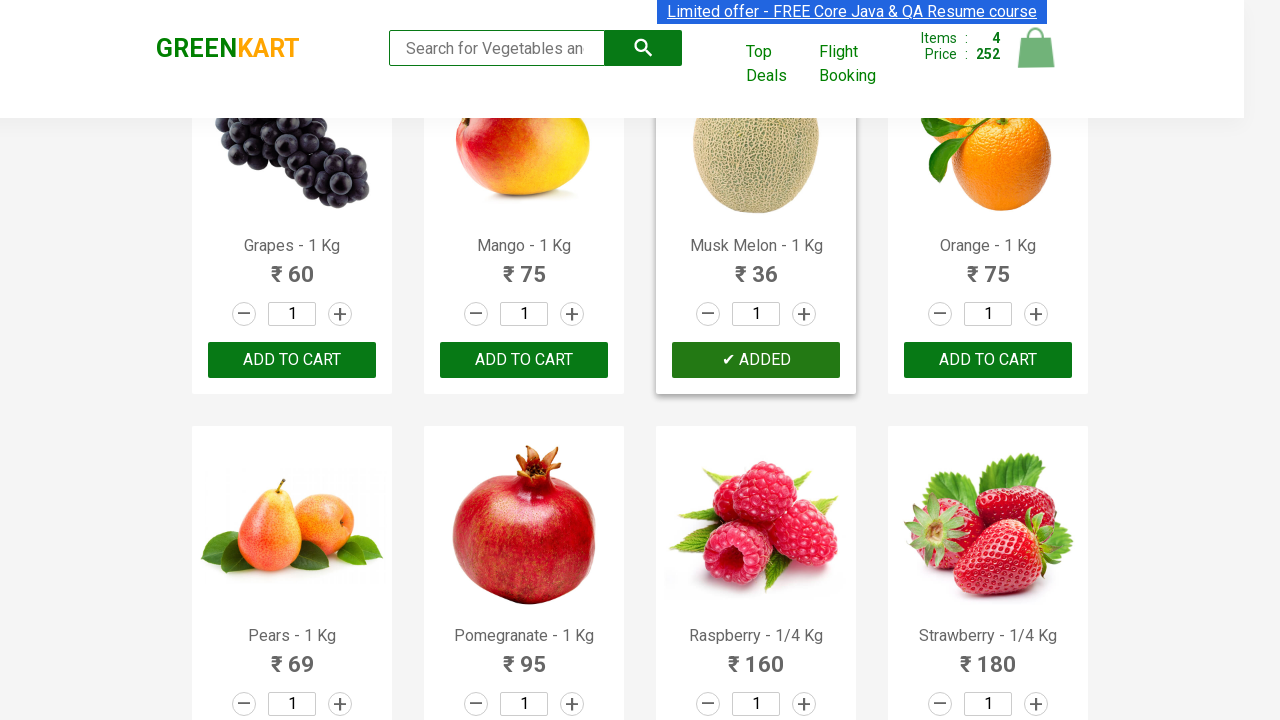

All required items have been added to cart
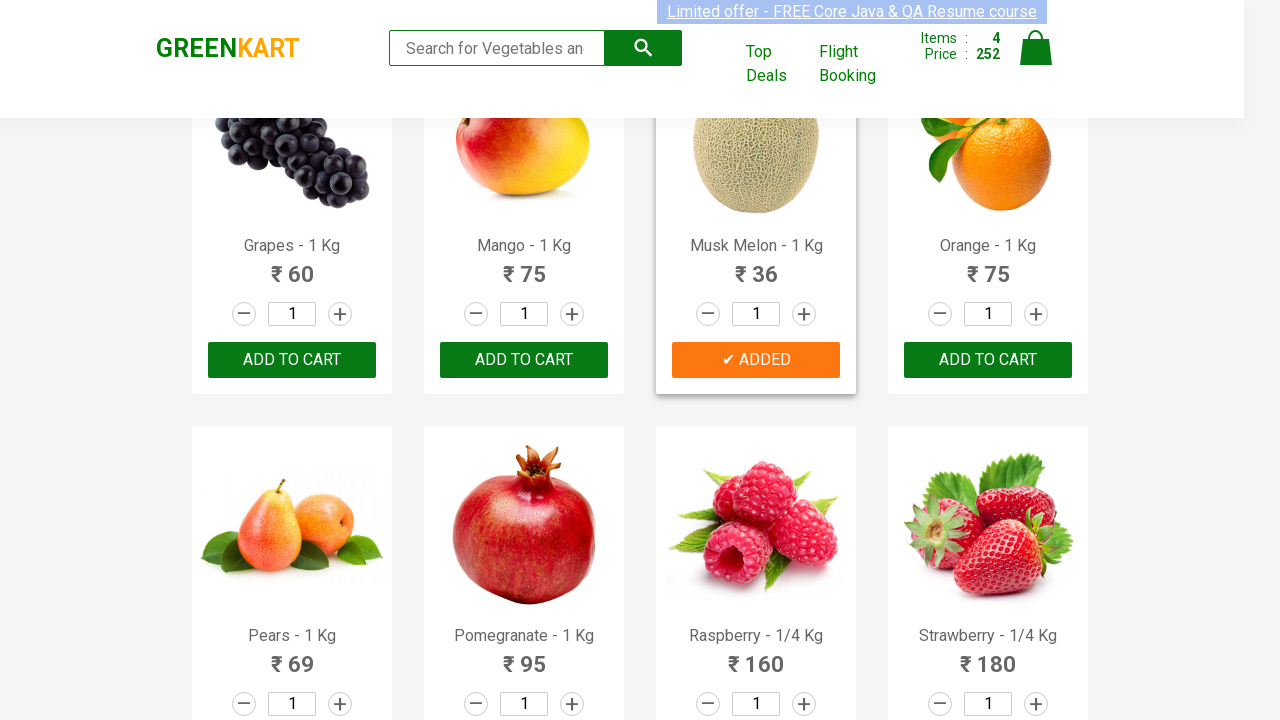

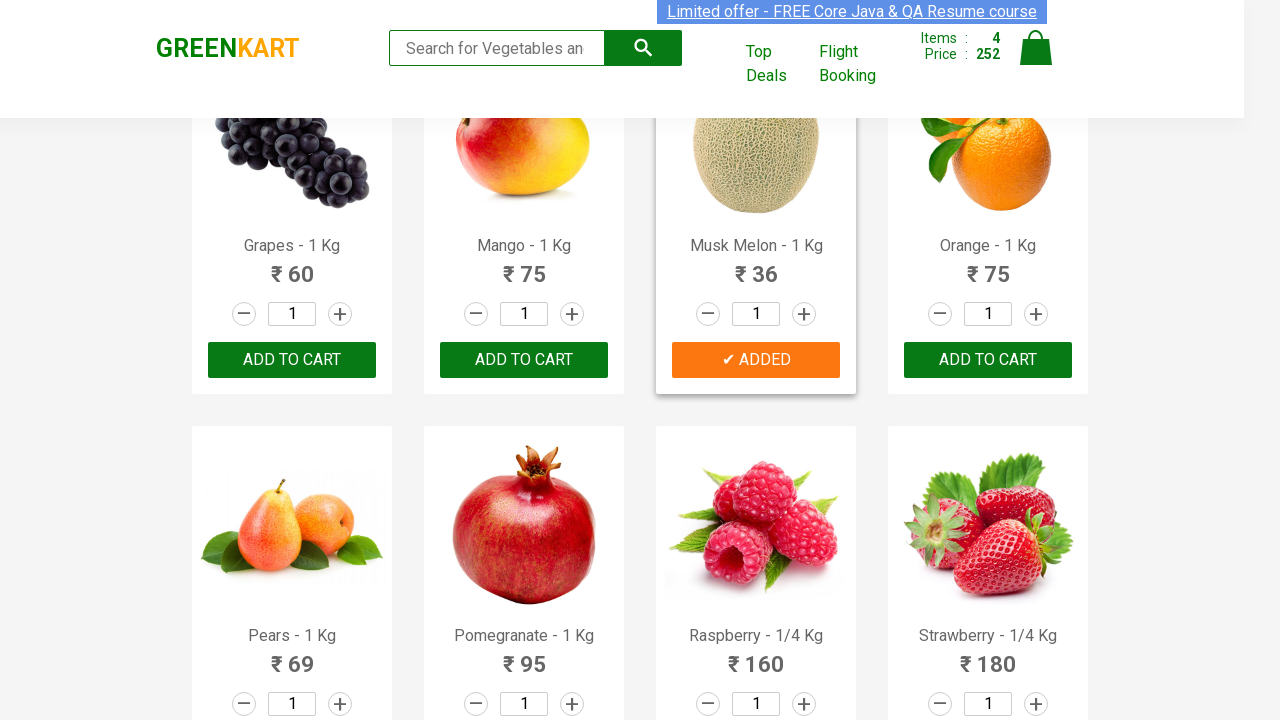